Tests page scrolling functionality by navigating to the Marks & Spencer website and scrolling to the bottom of the page using JavaScript execution.

Starting URL: https://www.marksandspencer.com/

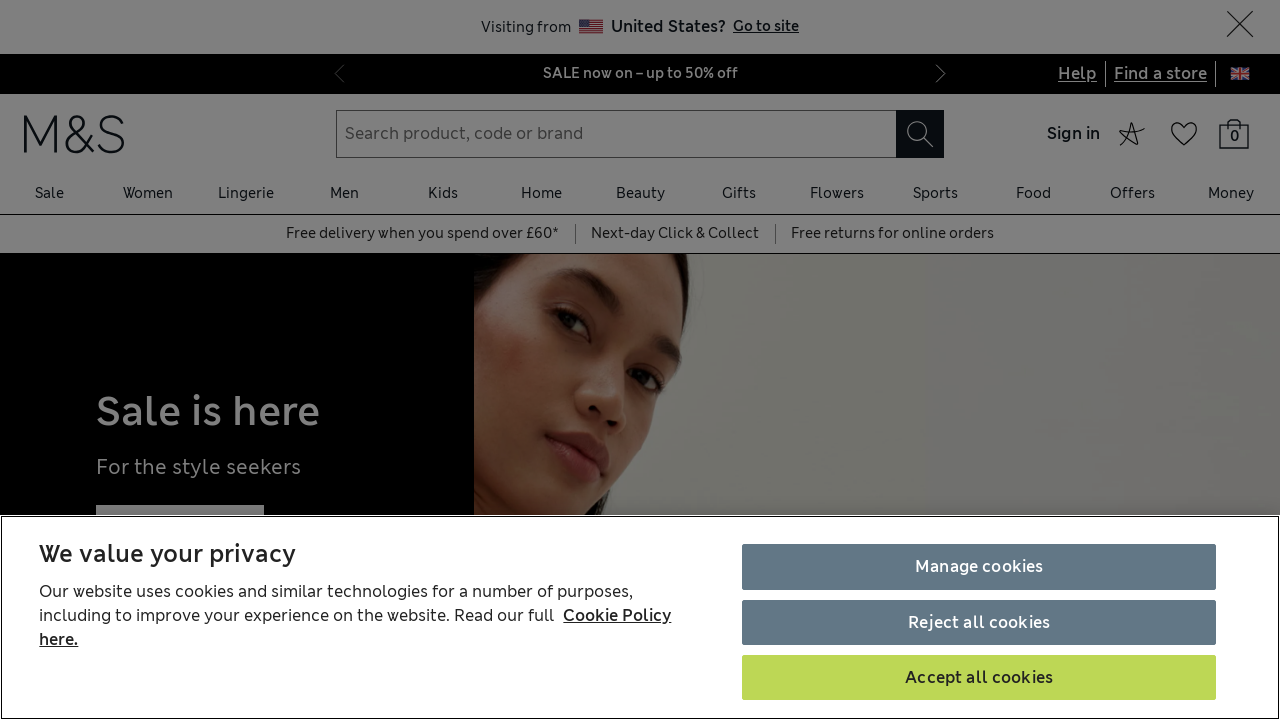

Scrolled to the bottom of the Marks & Spencer page using JavaScript
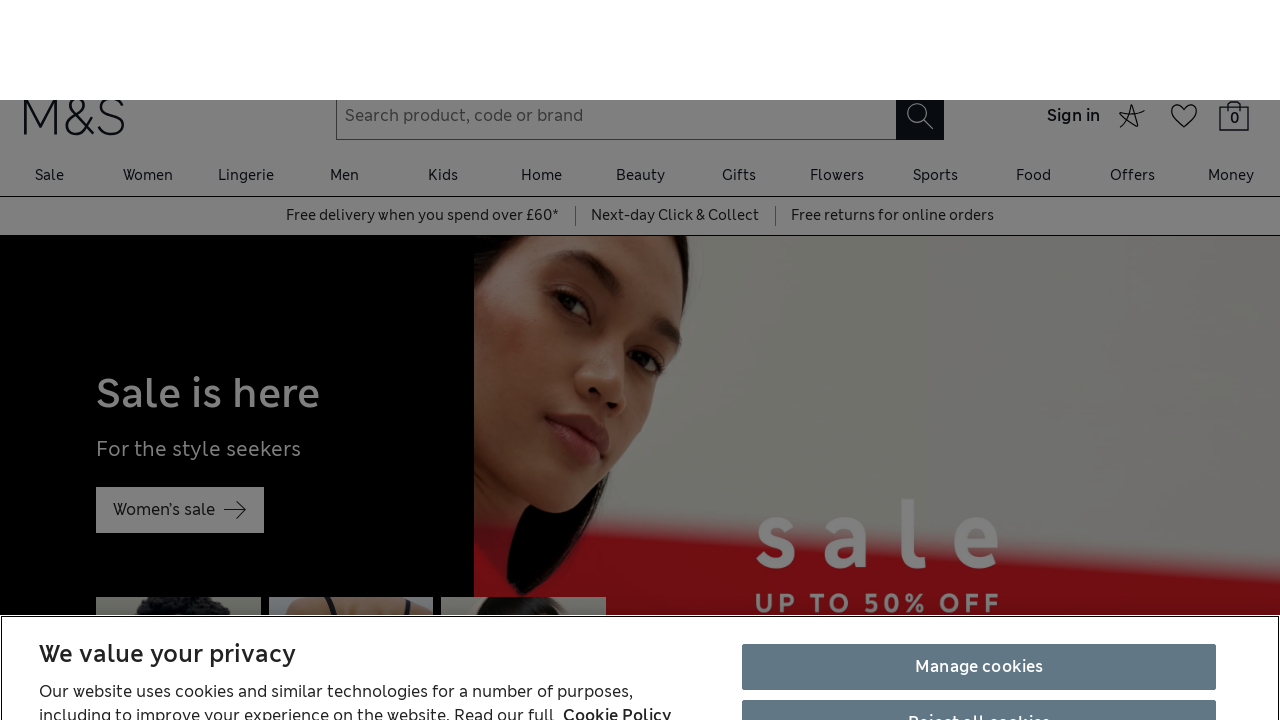

Waited 1 second for lazy-loaded content to load
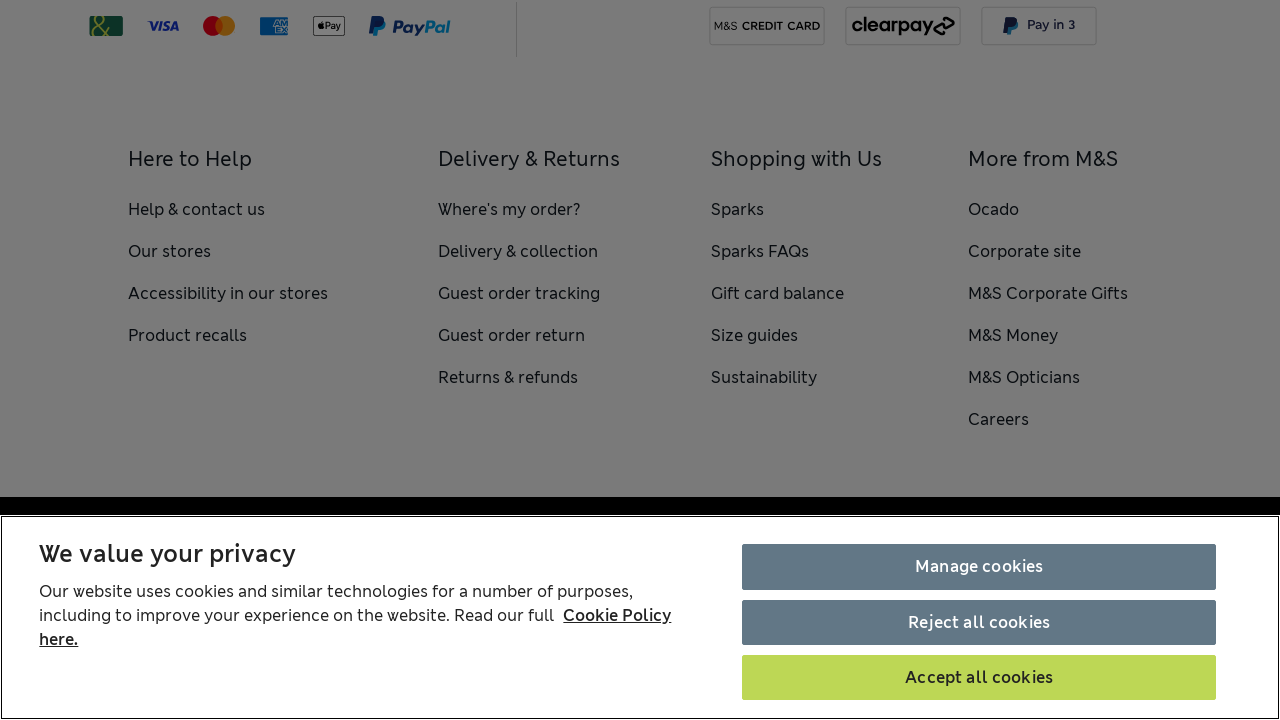

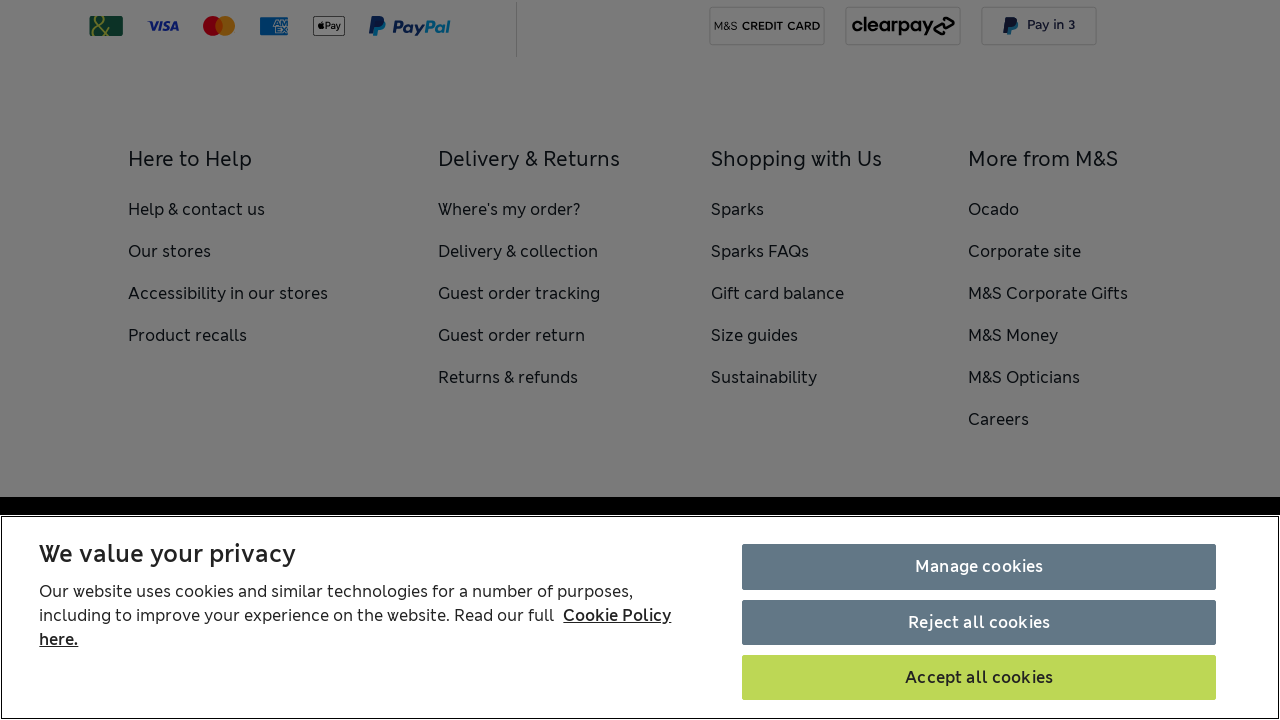